Tests multi-window handling by clicking a link that opens a new browser window, then iterating through all windows and closing specific ones based on their title.

Starting URL: https://opensource-demo.orangehrmlive.com/web/index.php/auth/login

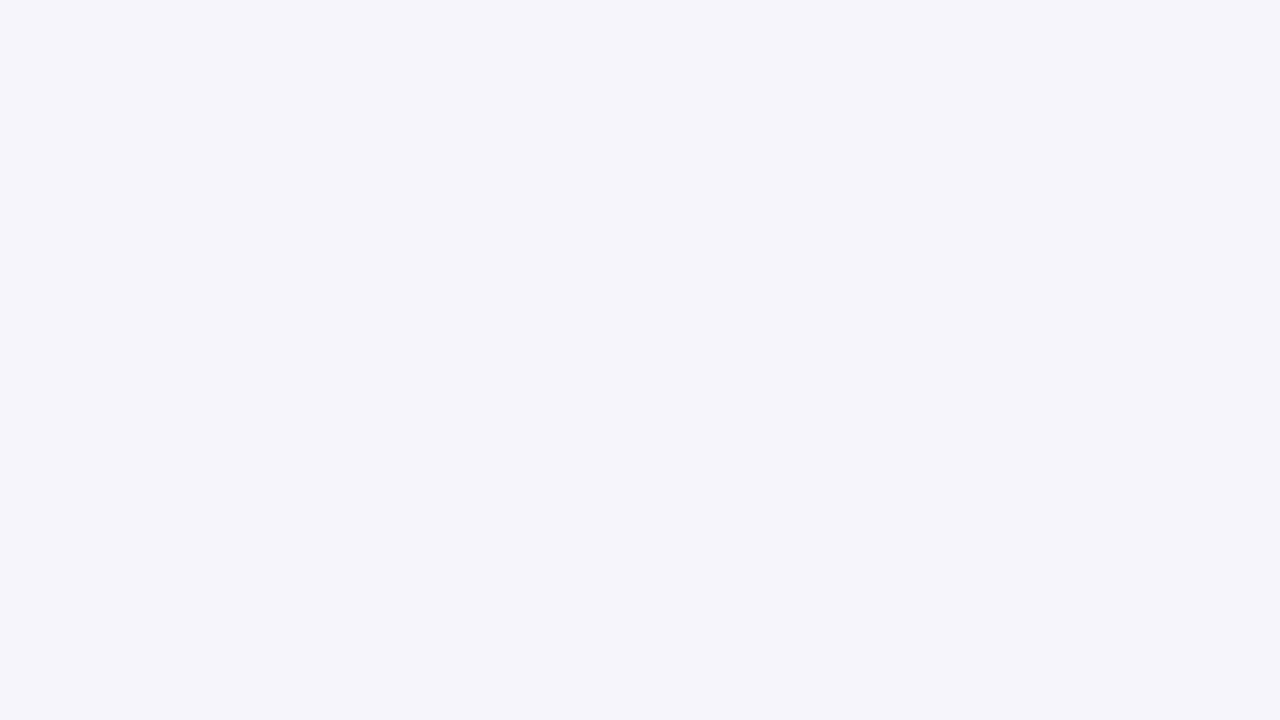

Clicked OrangeHRM, Inc link to open new window at (497, 624) on xpath=//a[normalize-space()='OrangeHRM, Inc']
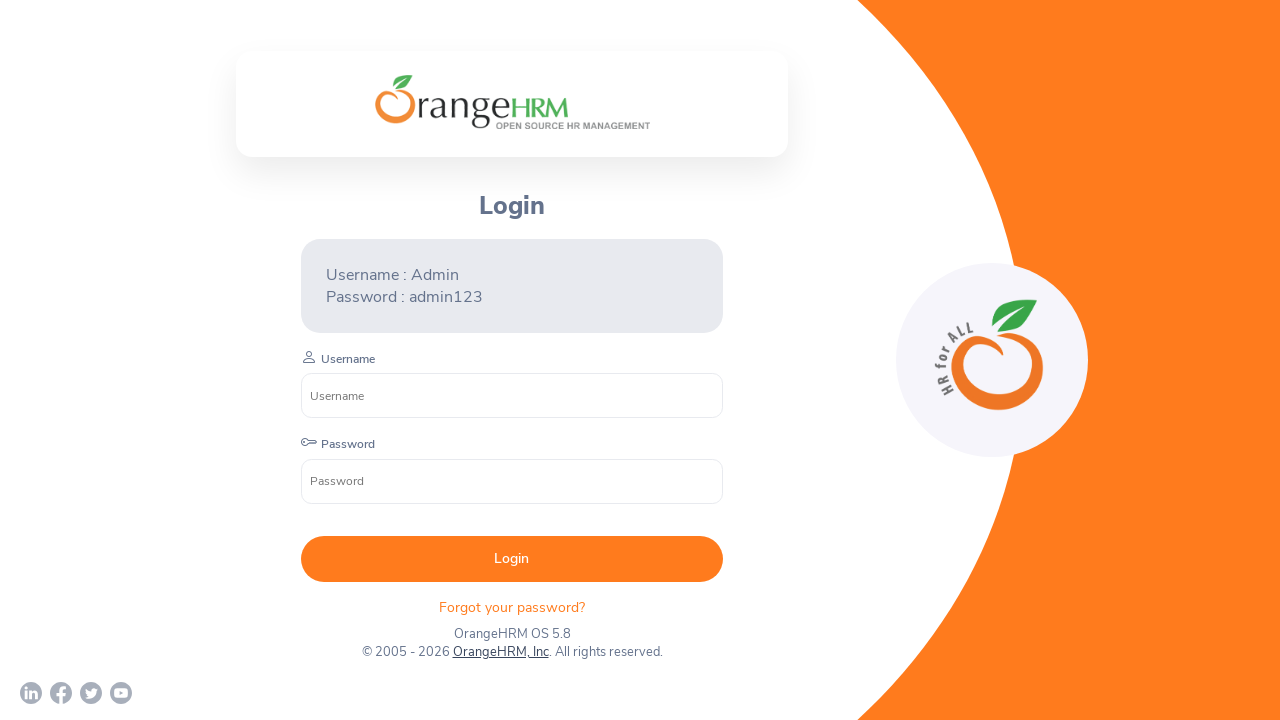

New browser window opened and captured
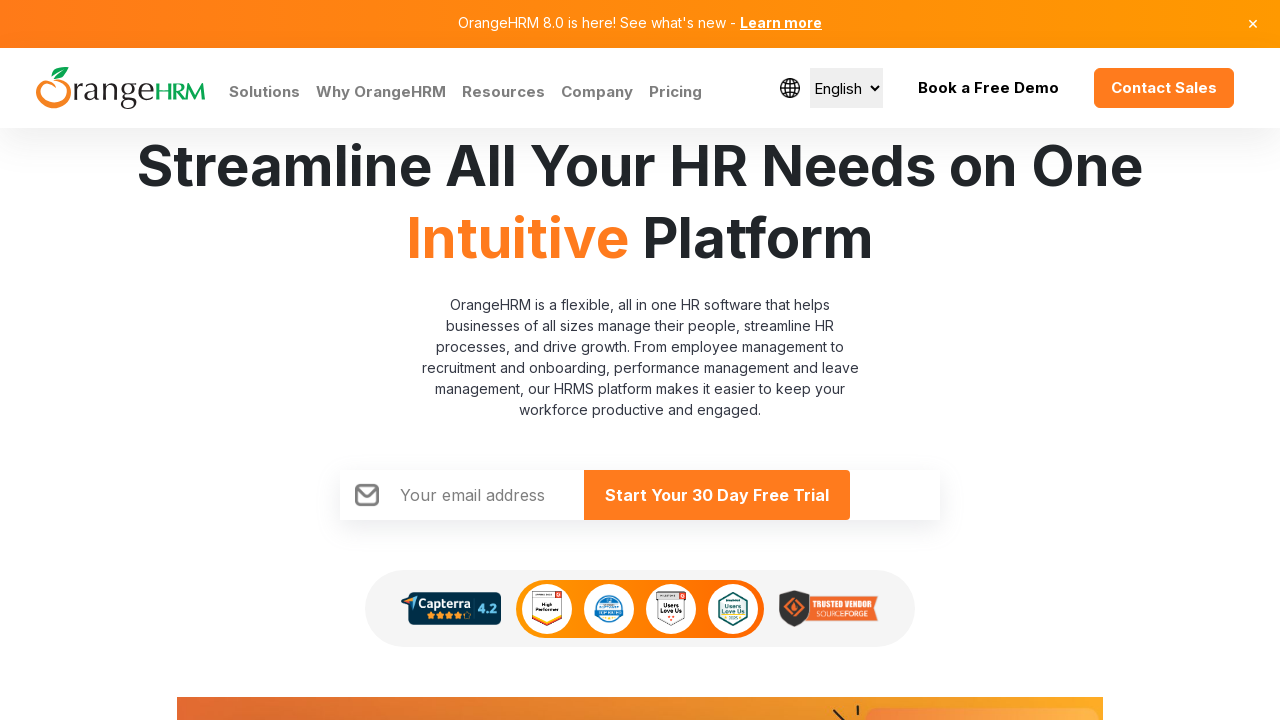

New page finished loading
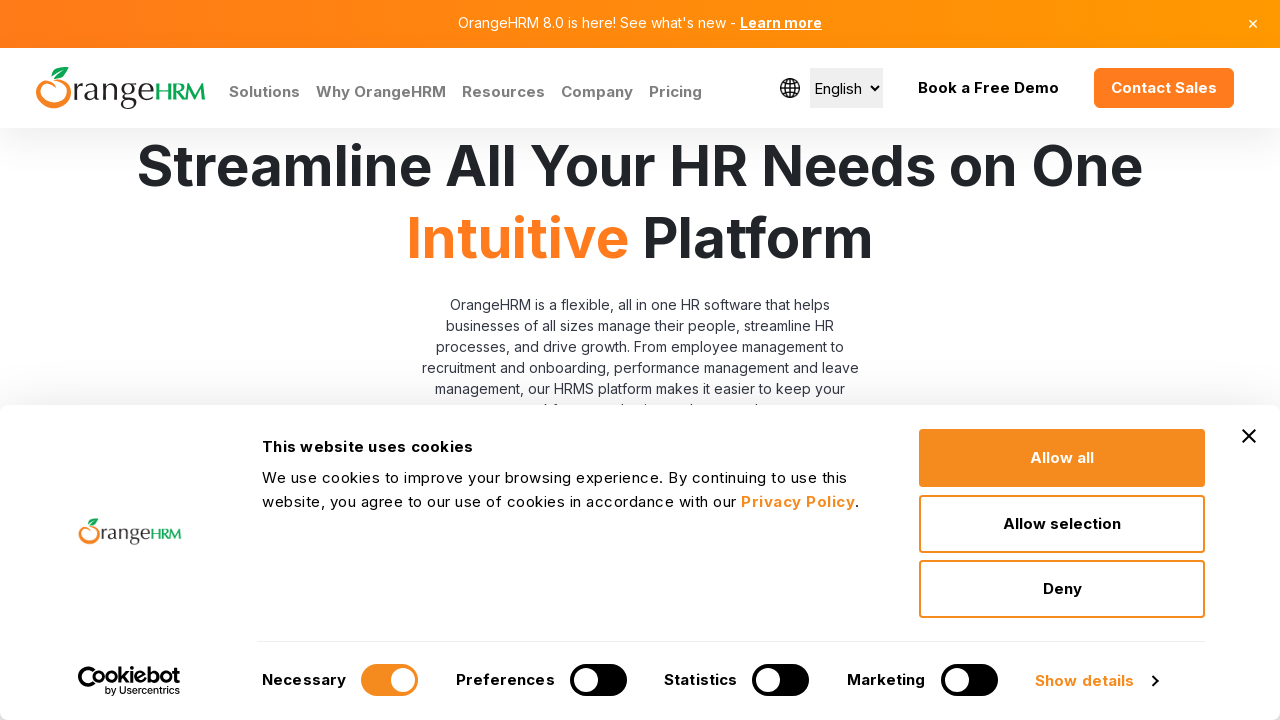

Retrieved all pages from browser context
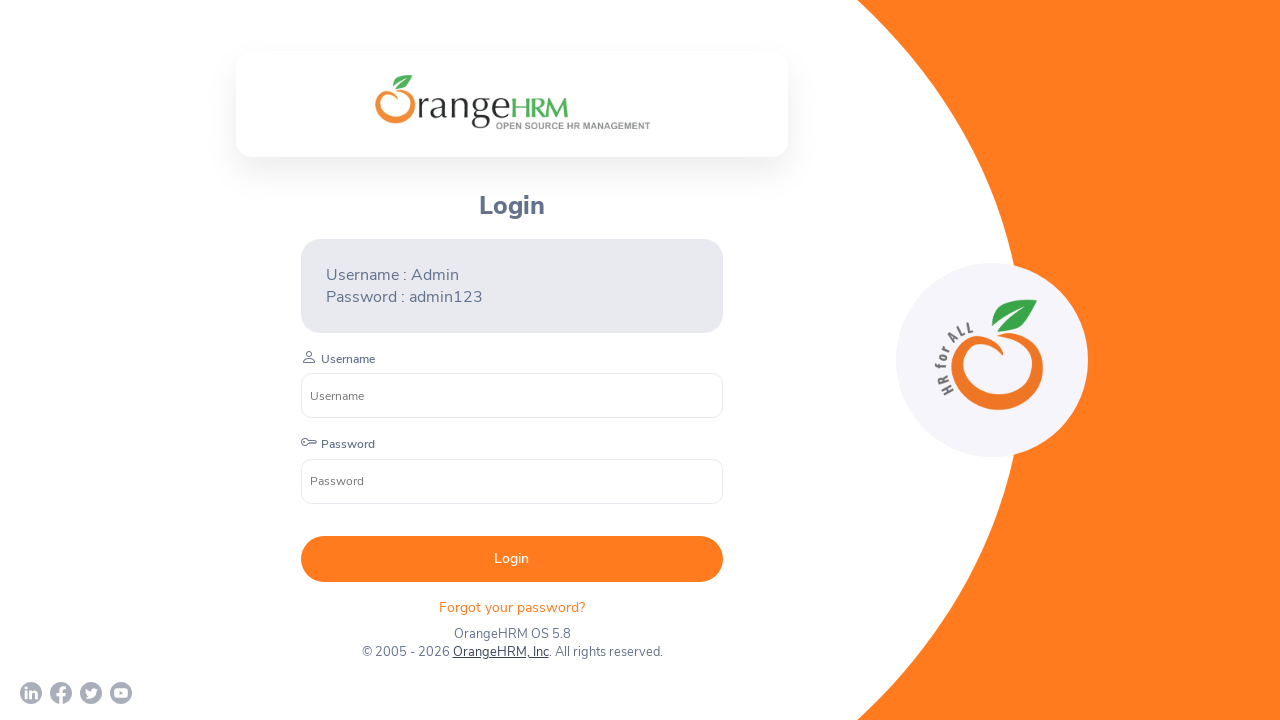

Checked page title: 'OrangeHRM'
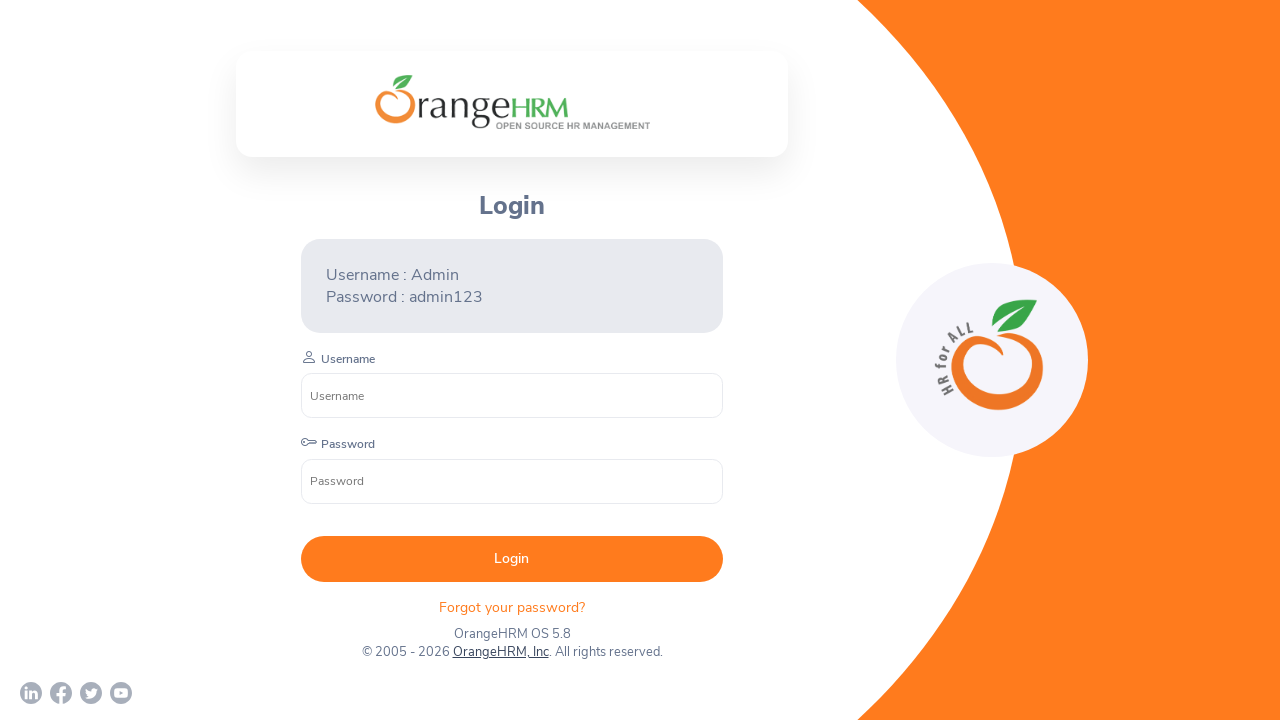

Checked page title: 'Human Resources Management Software | HRMS | OrangeHRM'
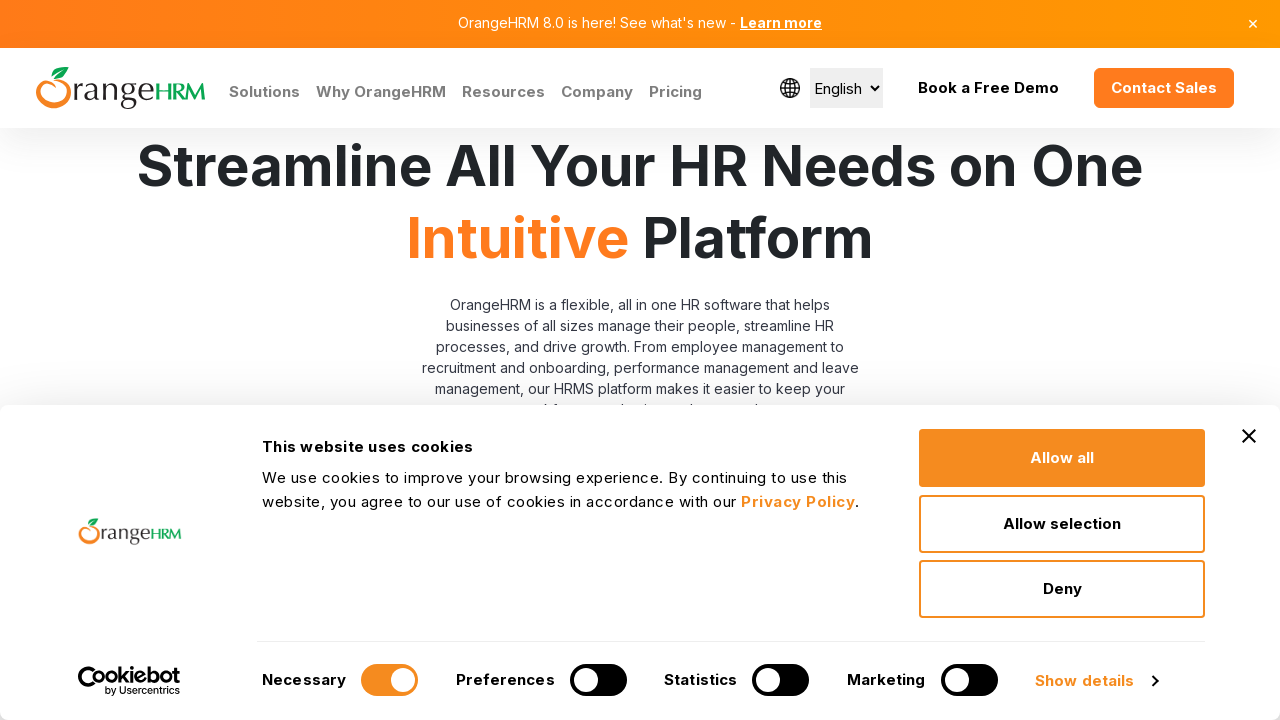

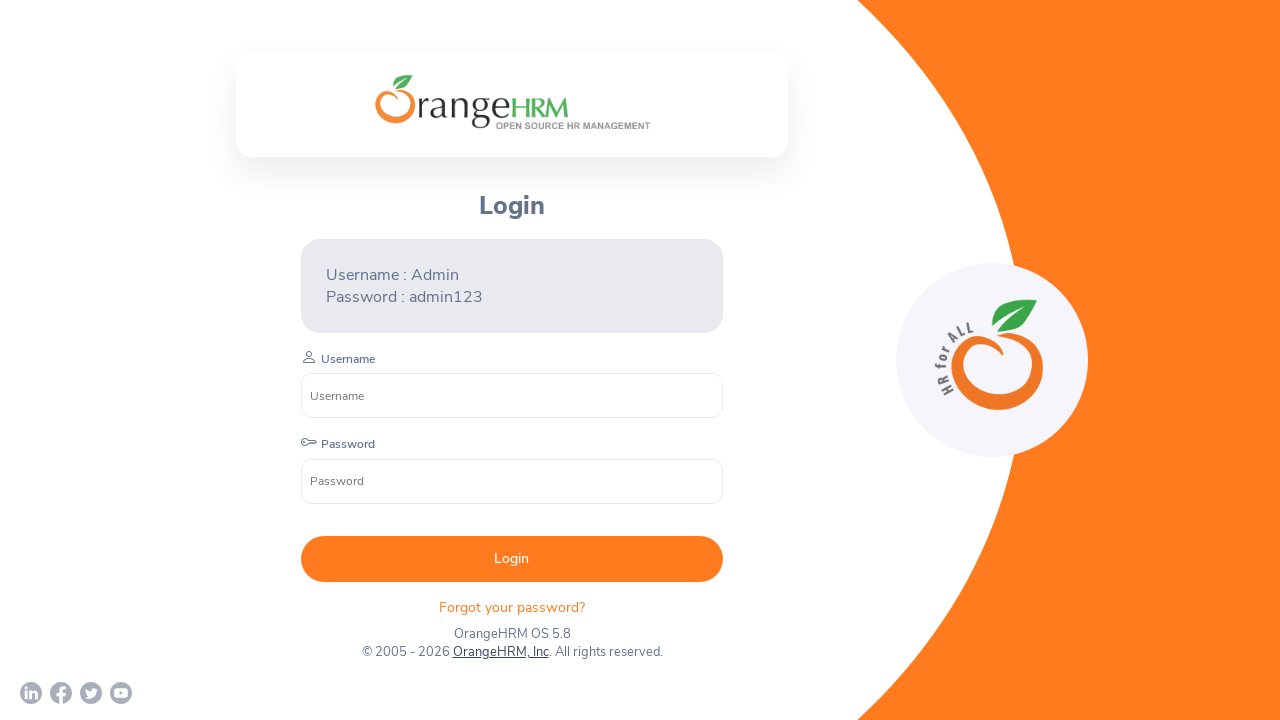